Navigates to a practice page and interacts with a table element to verify specific row data can be accessed

Starting URL: http://qaclickacademy.com/practice.php

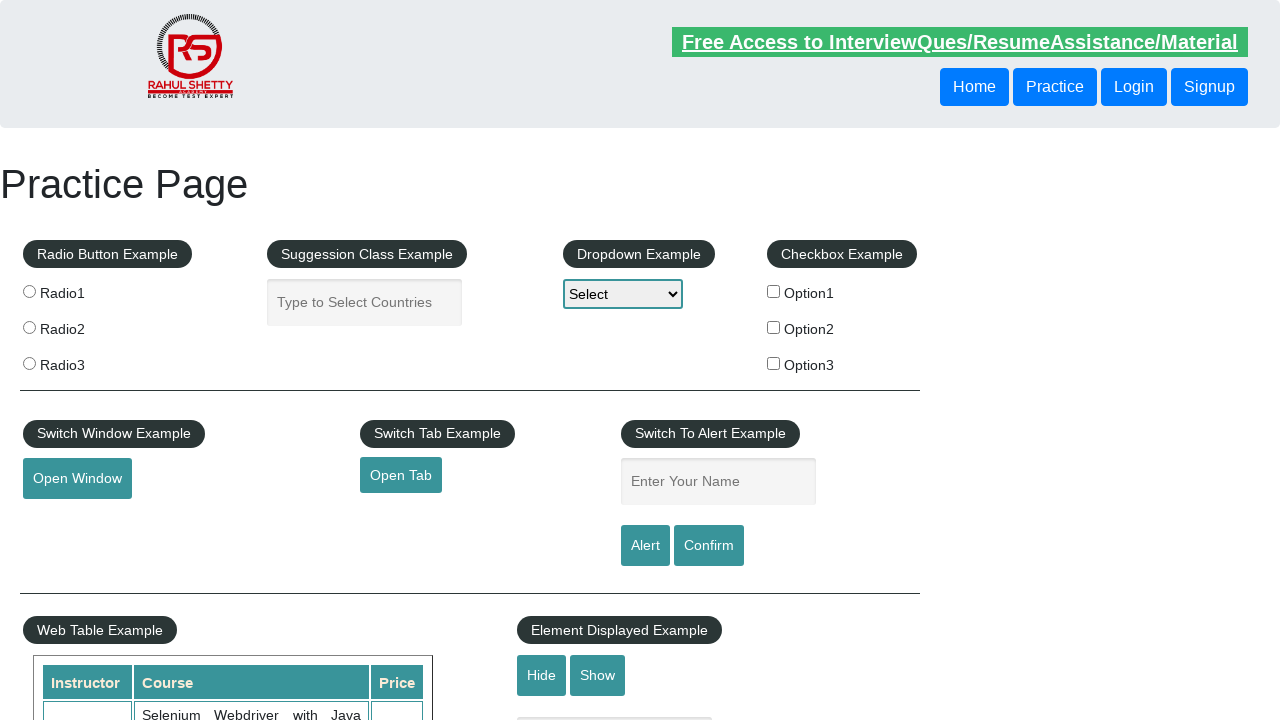

Waited for table.table-display to be visible
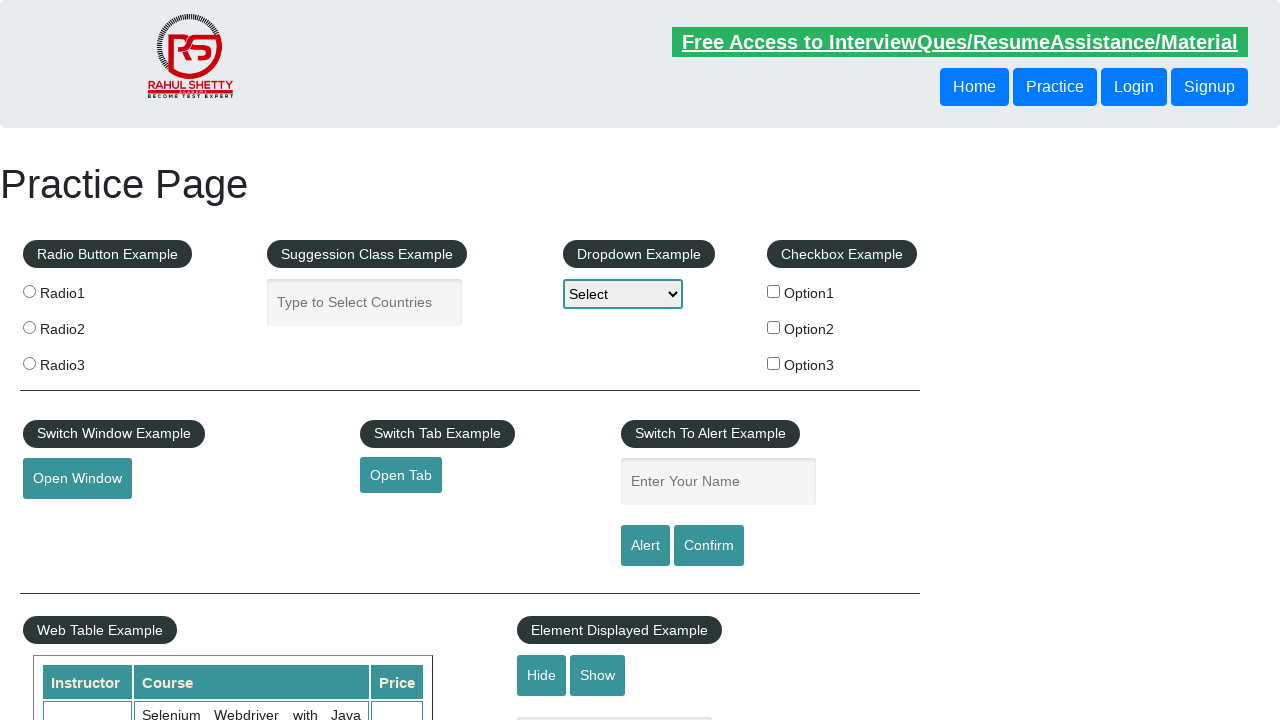

Located table element with class table-display
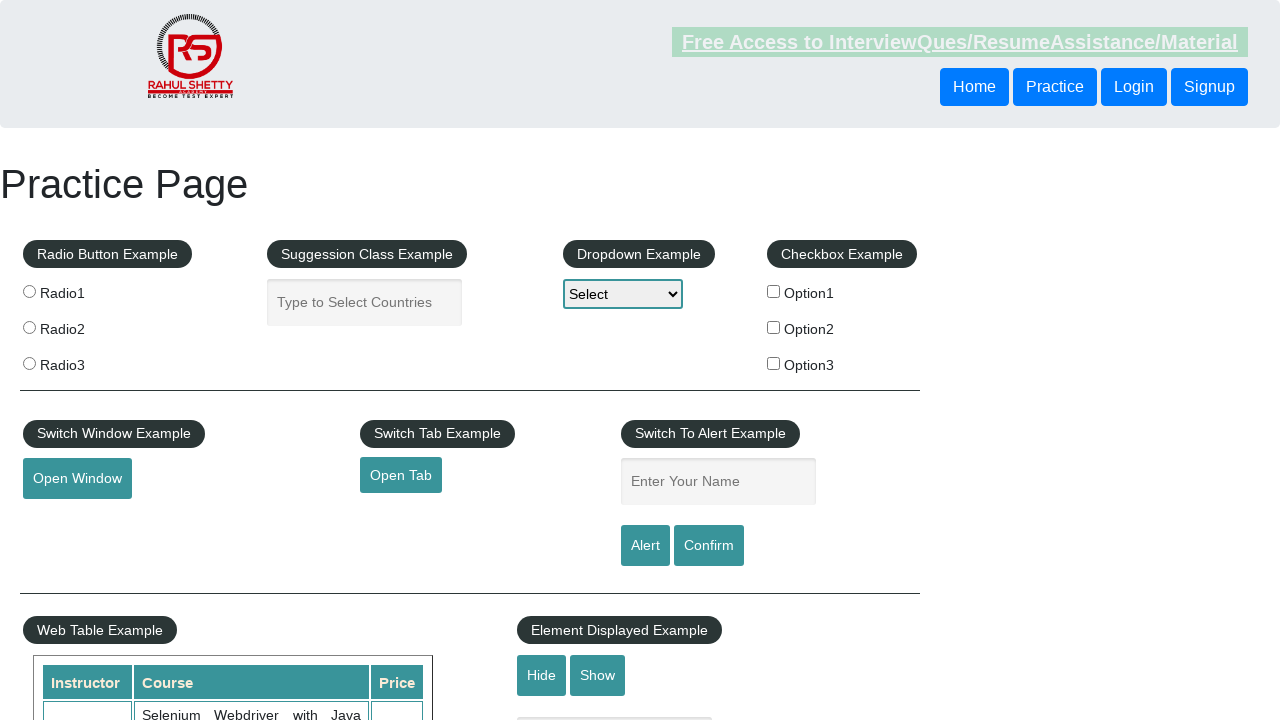

Counted table rows: 11
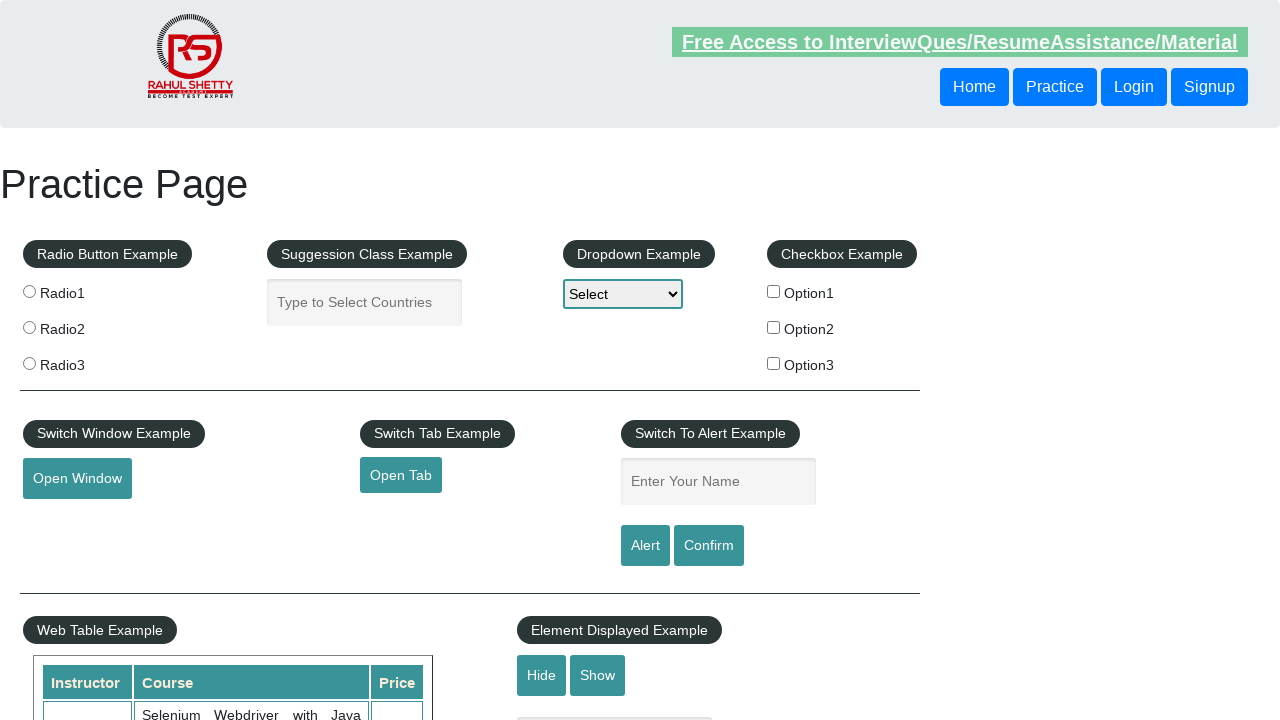

Counted table columns: 3
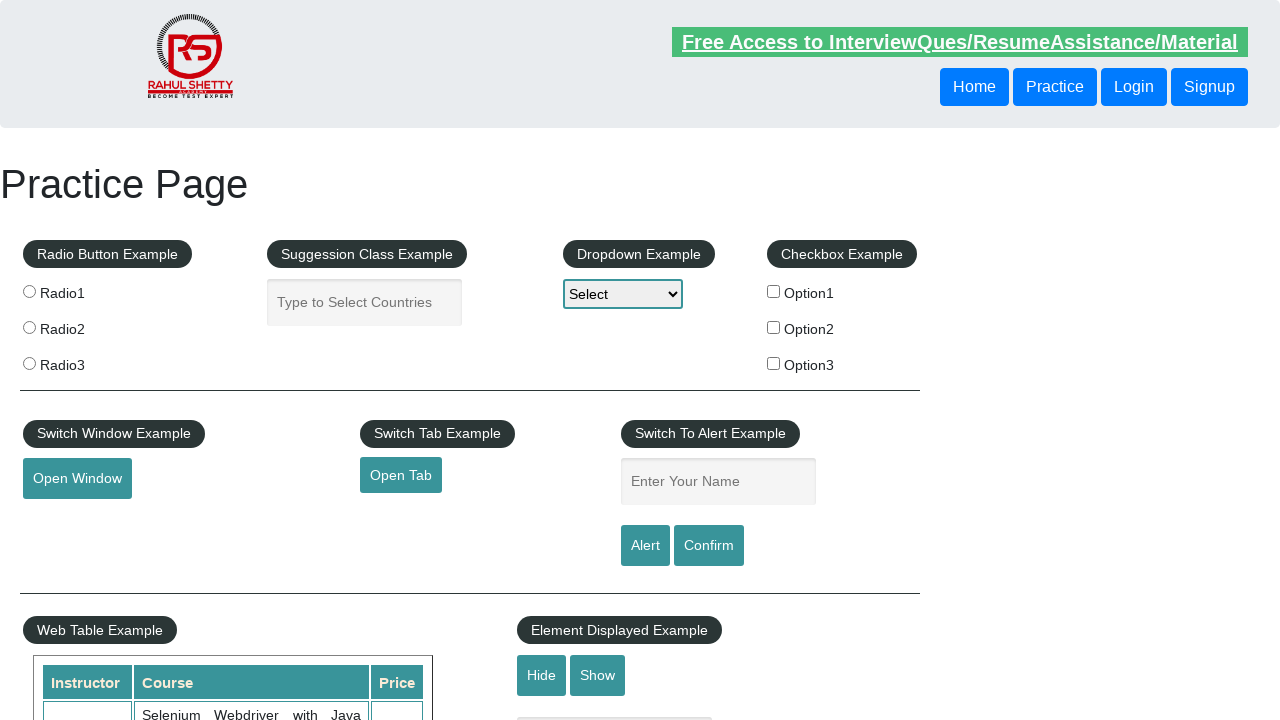

Located third row in table
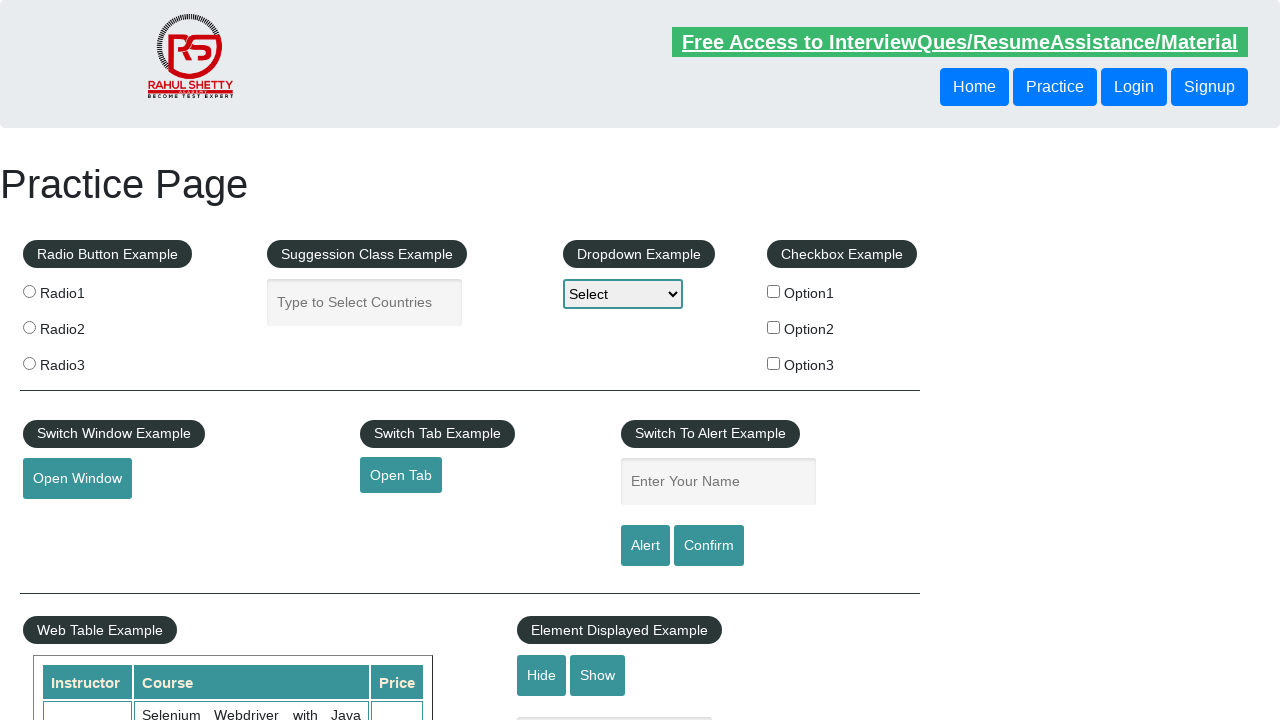

Verified third row contains 'Rahul Shetty'
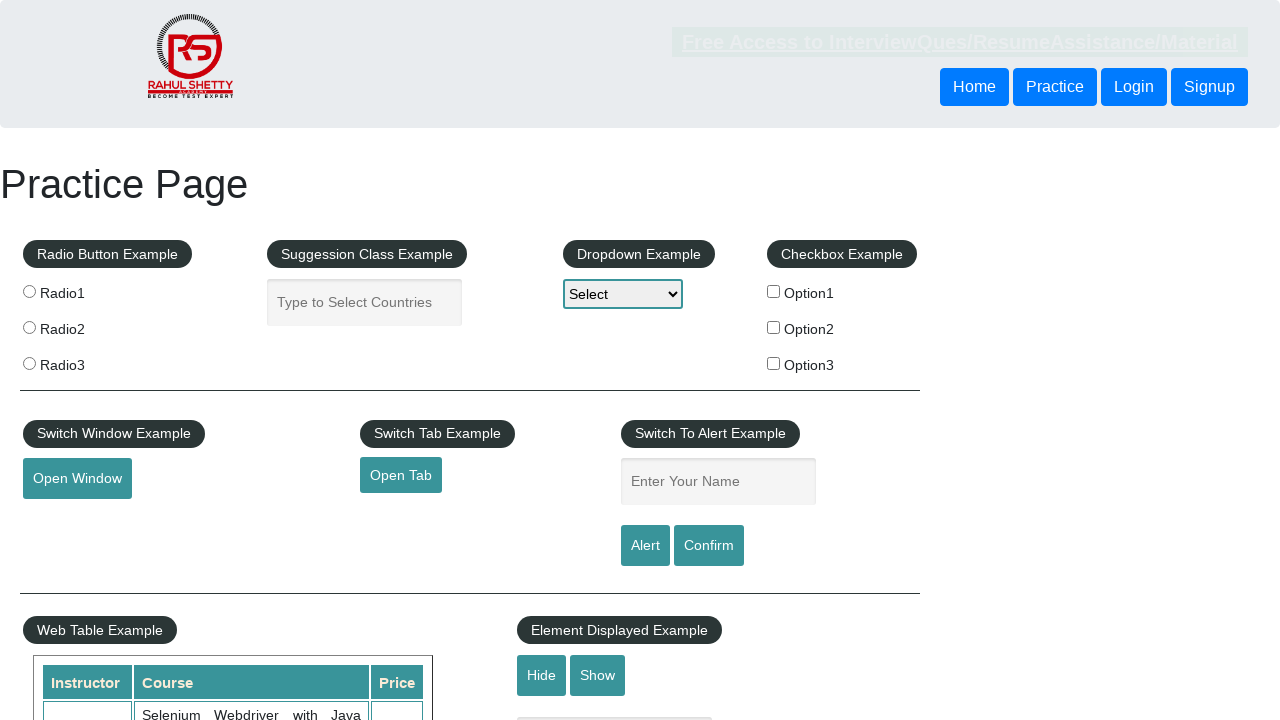

Verified third row contains course name 'Learn SQL in Practical + Database Testing from Scratch'
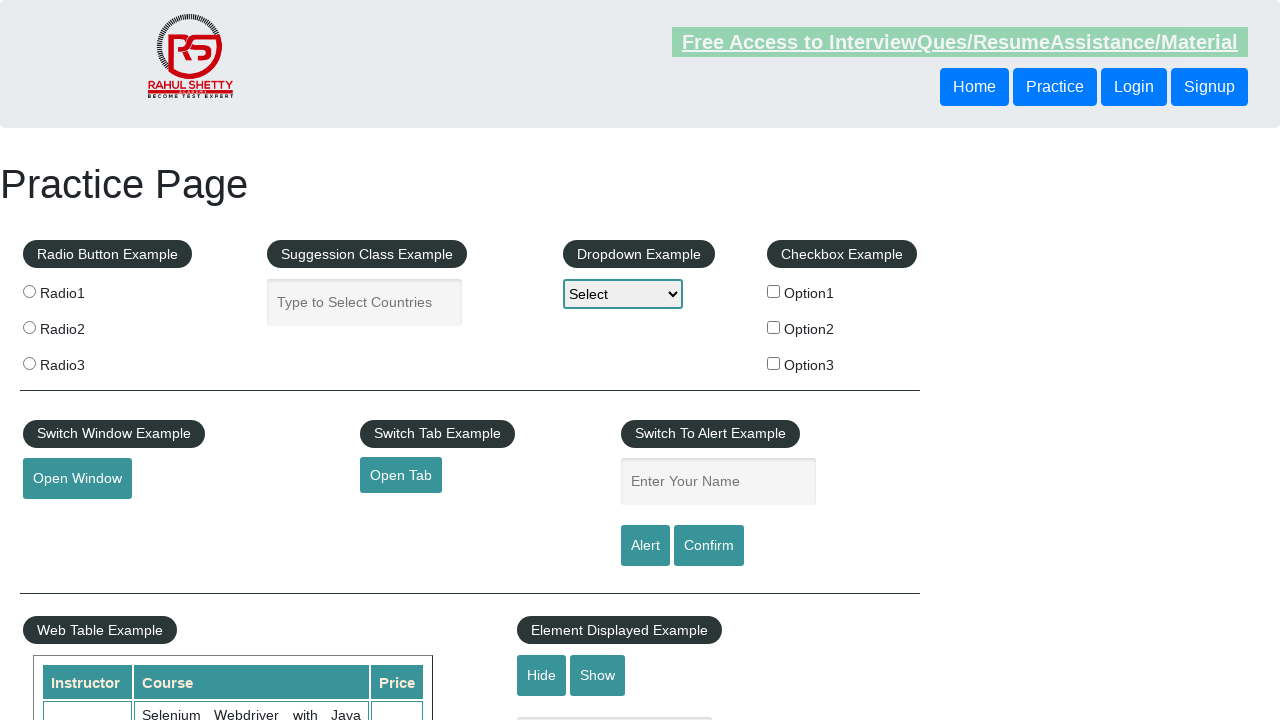

Verified third row contains price '25'
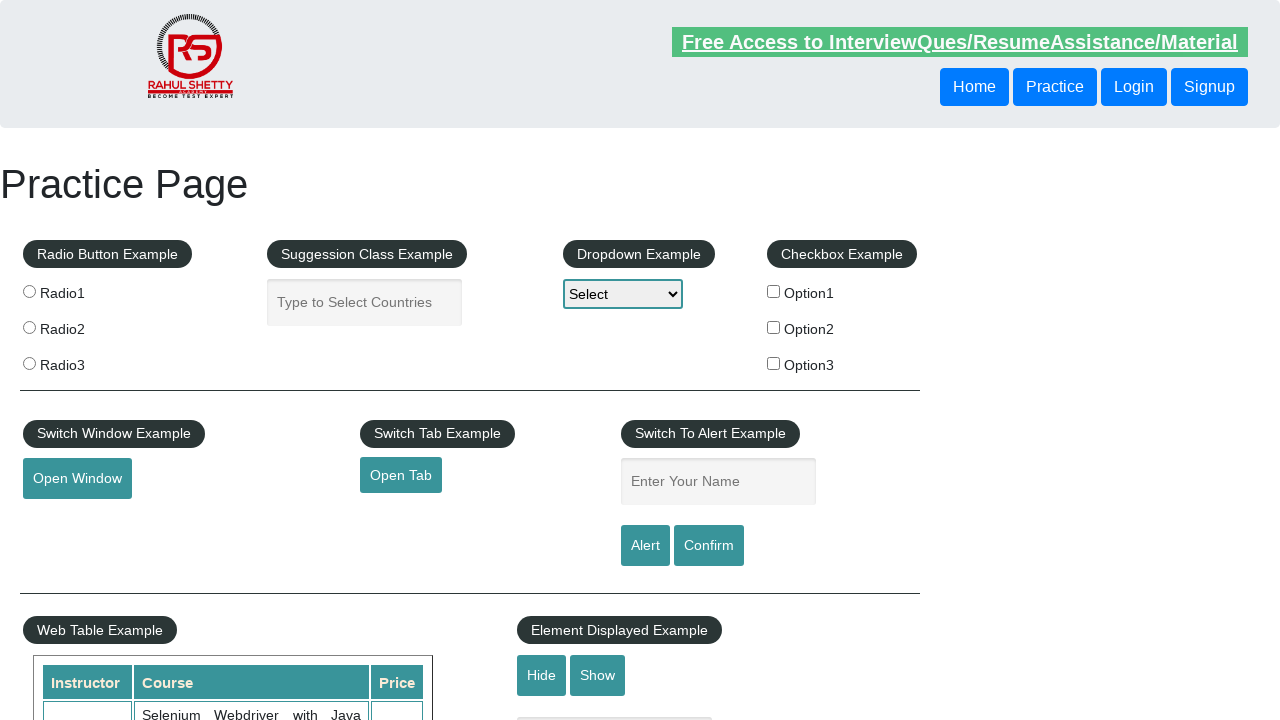

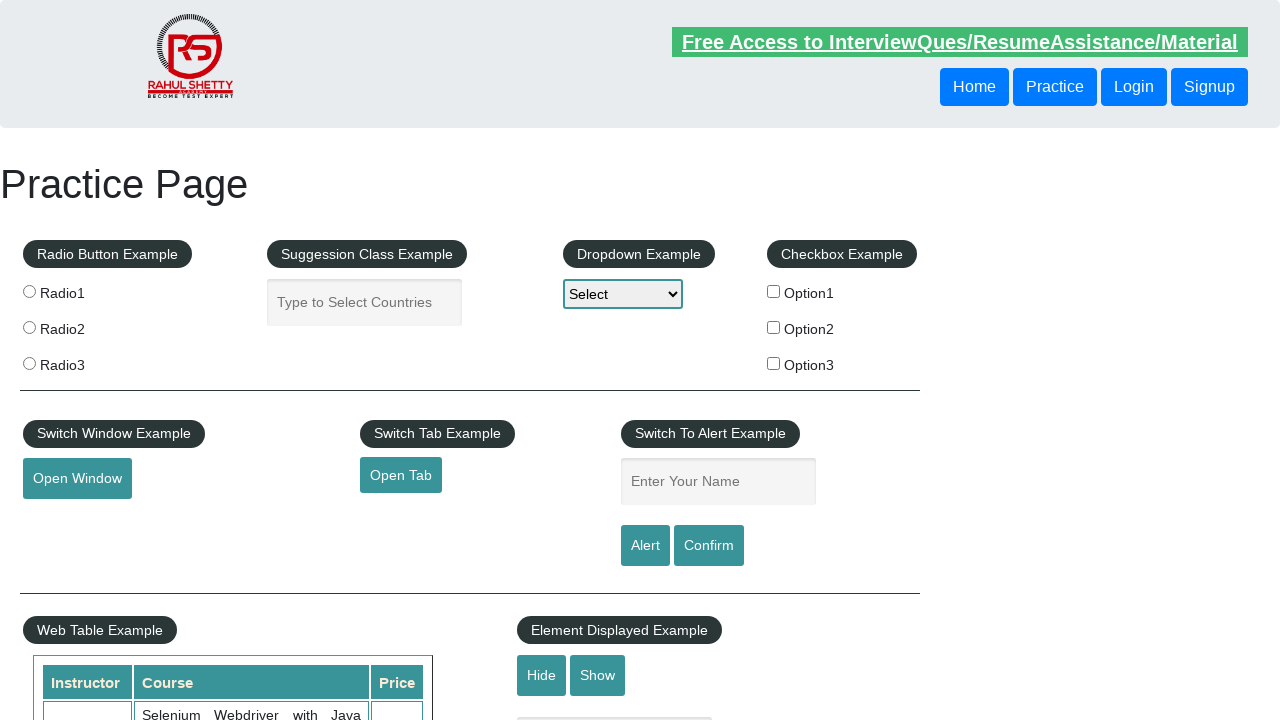